Tests horizontal slider interaction by clicking and holding the slider element and moving it by offset

Starting URL: https://the-internet.herokuapp.com/horizontal_slider

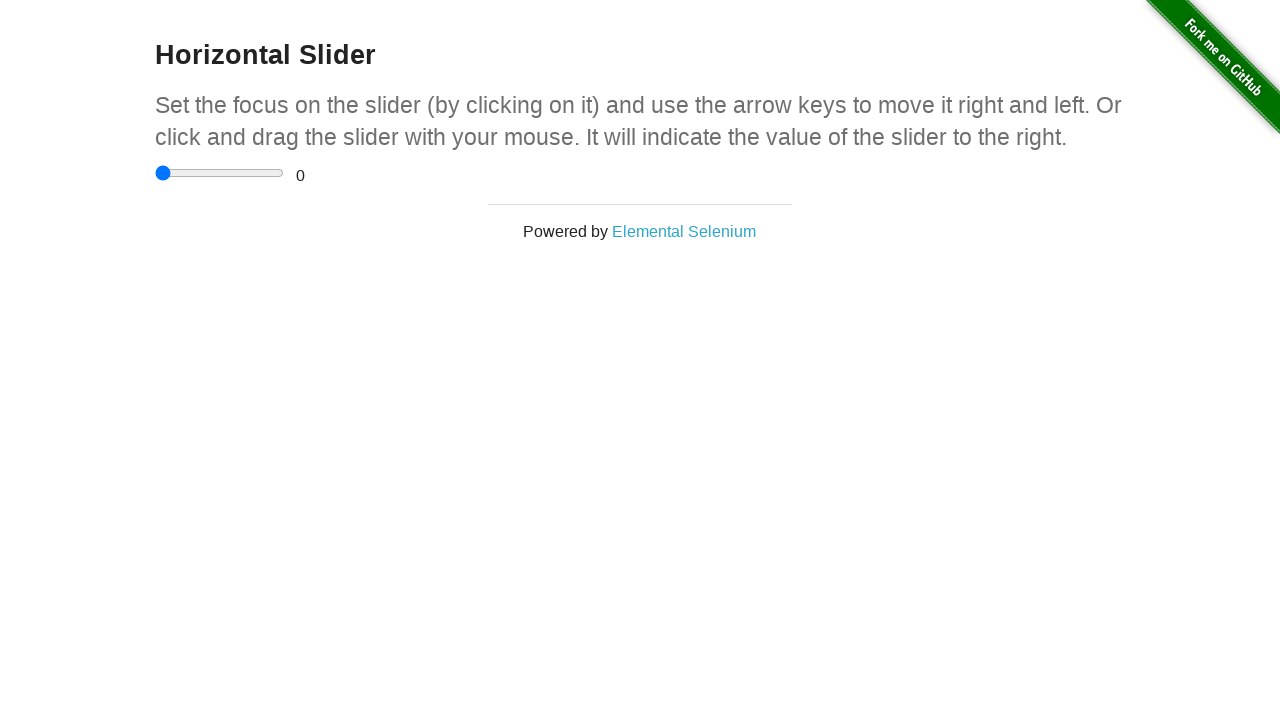

Located horizontal slider element
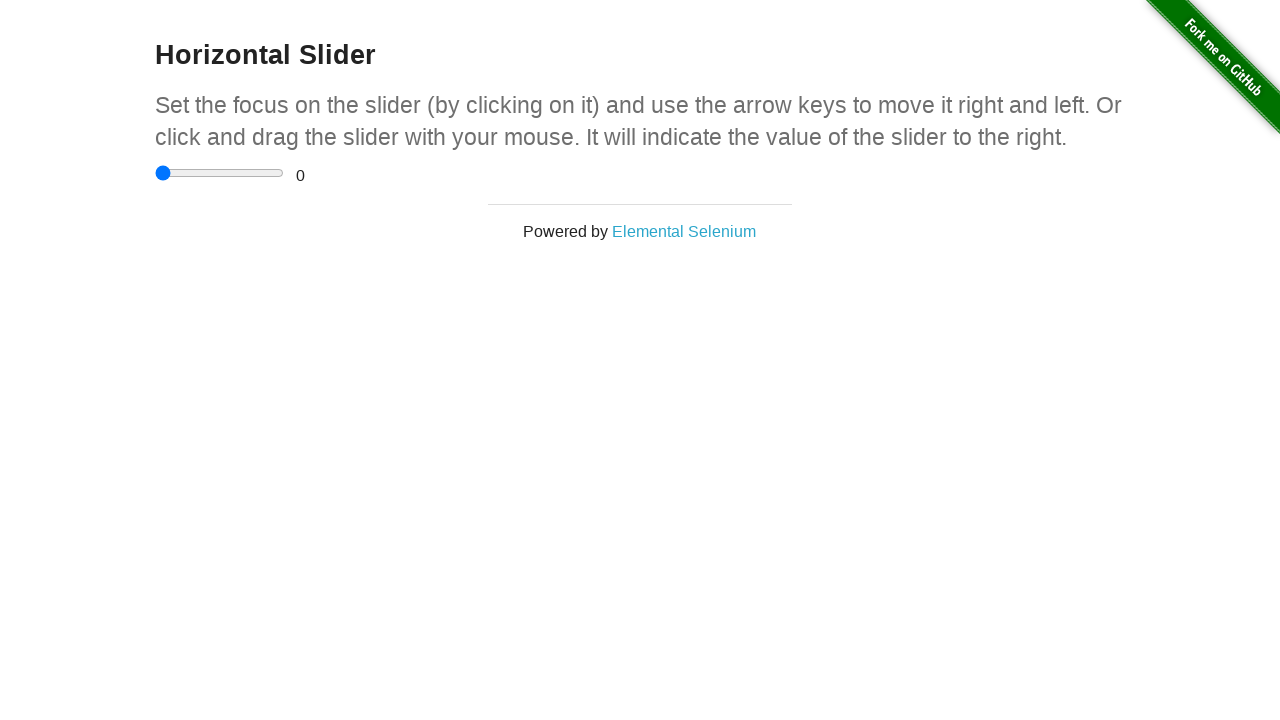

Moved mouse to center of slider at (220, 173)
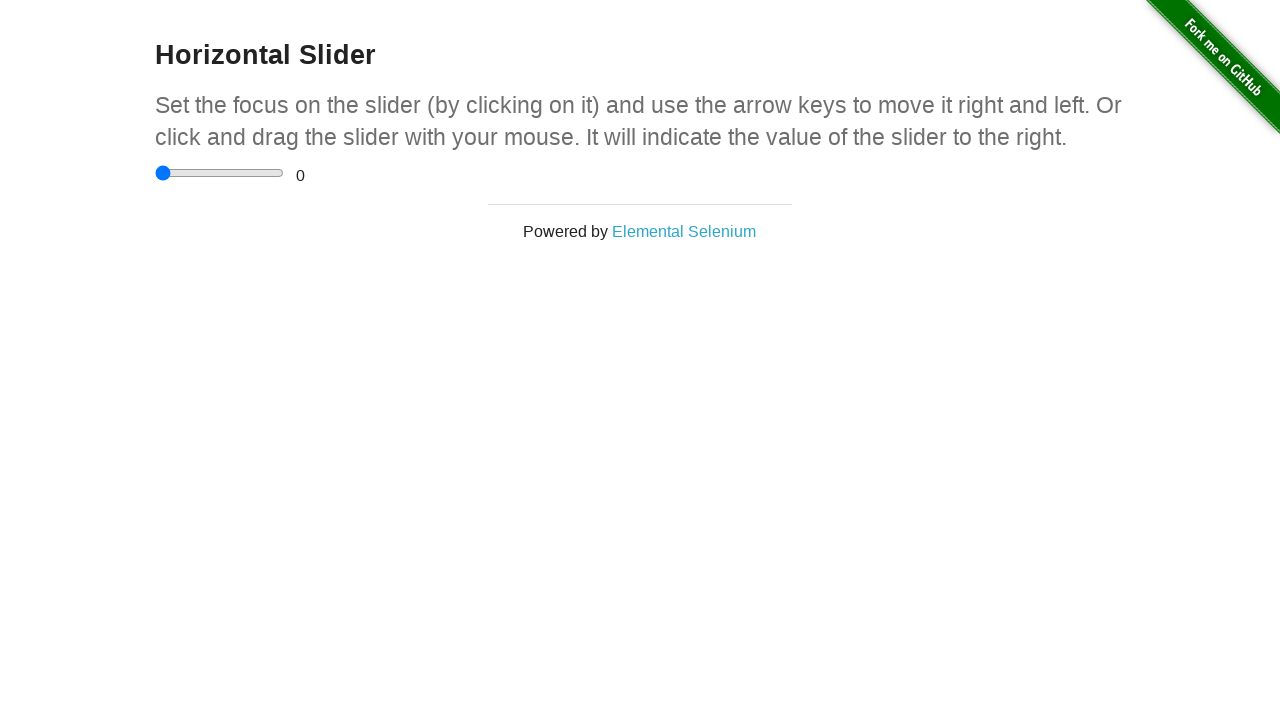

Pressed mouse button down on slider at (220, 173)
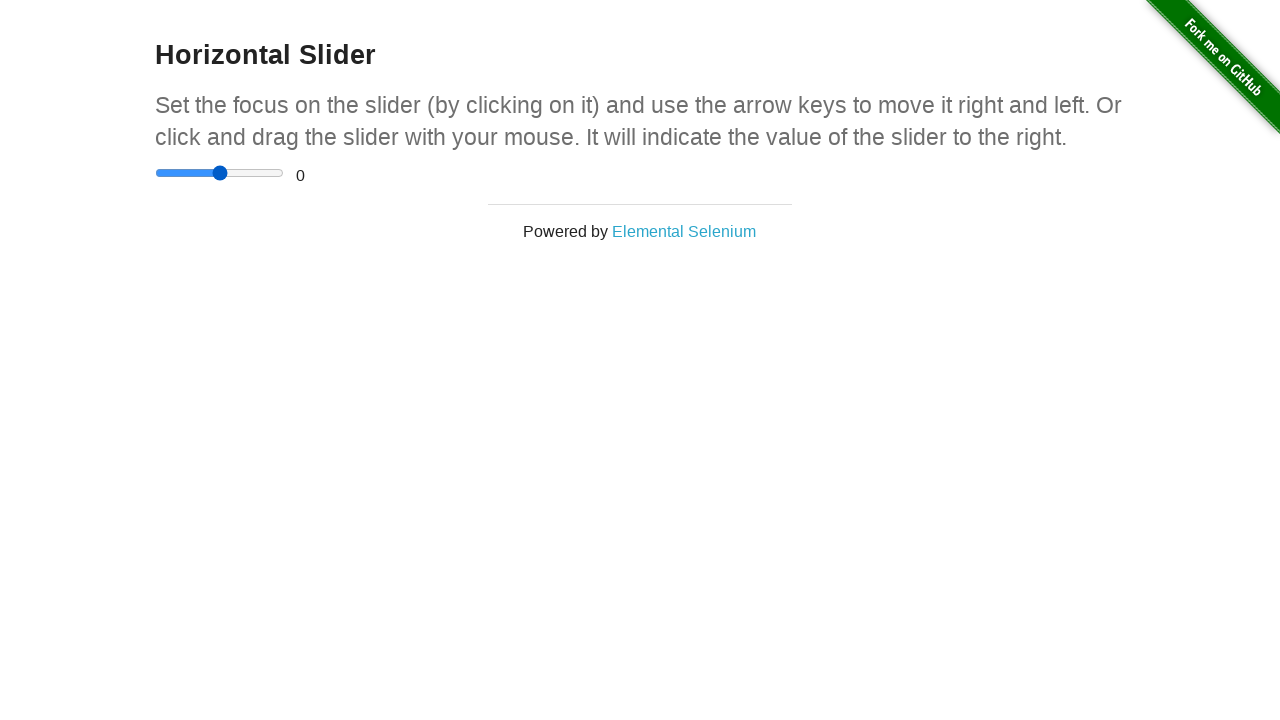

Moved mouse while holding button (maintained center position) at (220, 173)
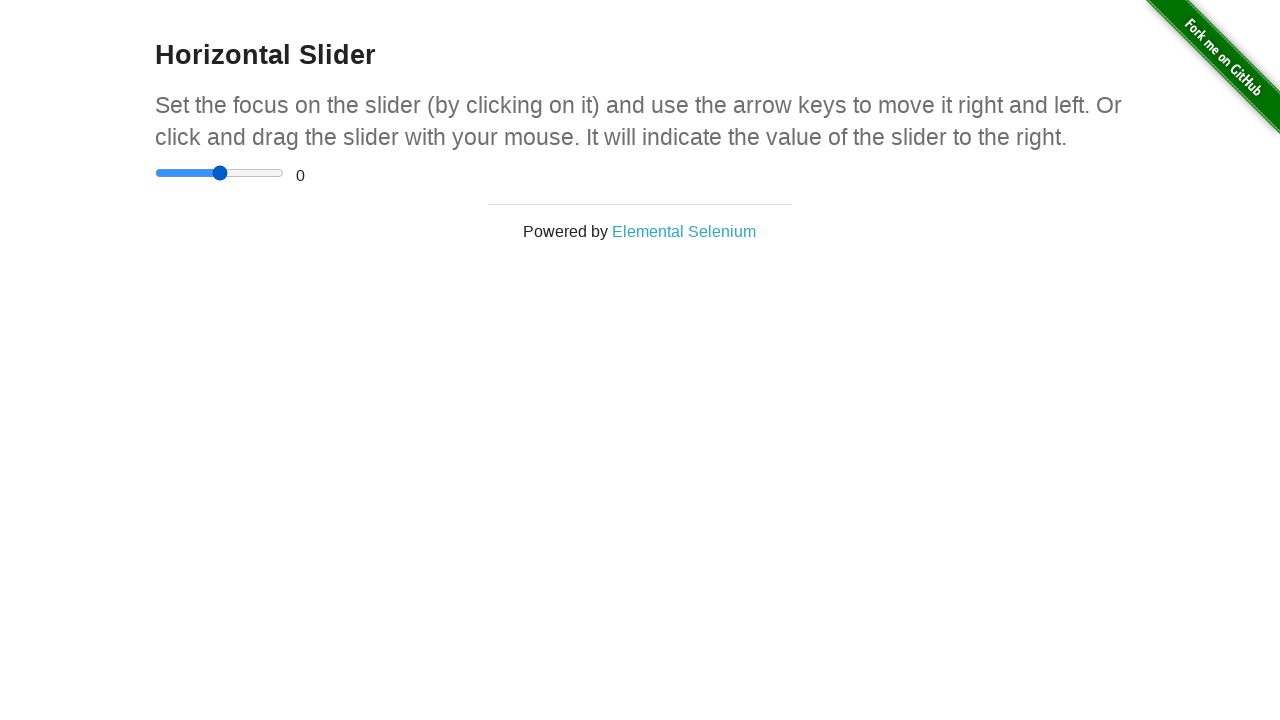

Released mouse button at (220, 173)
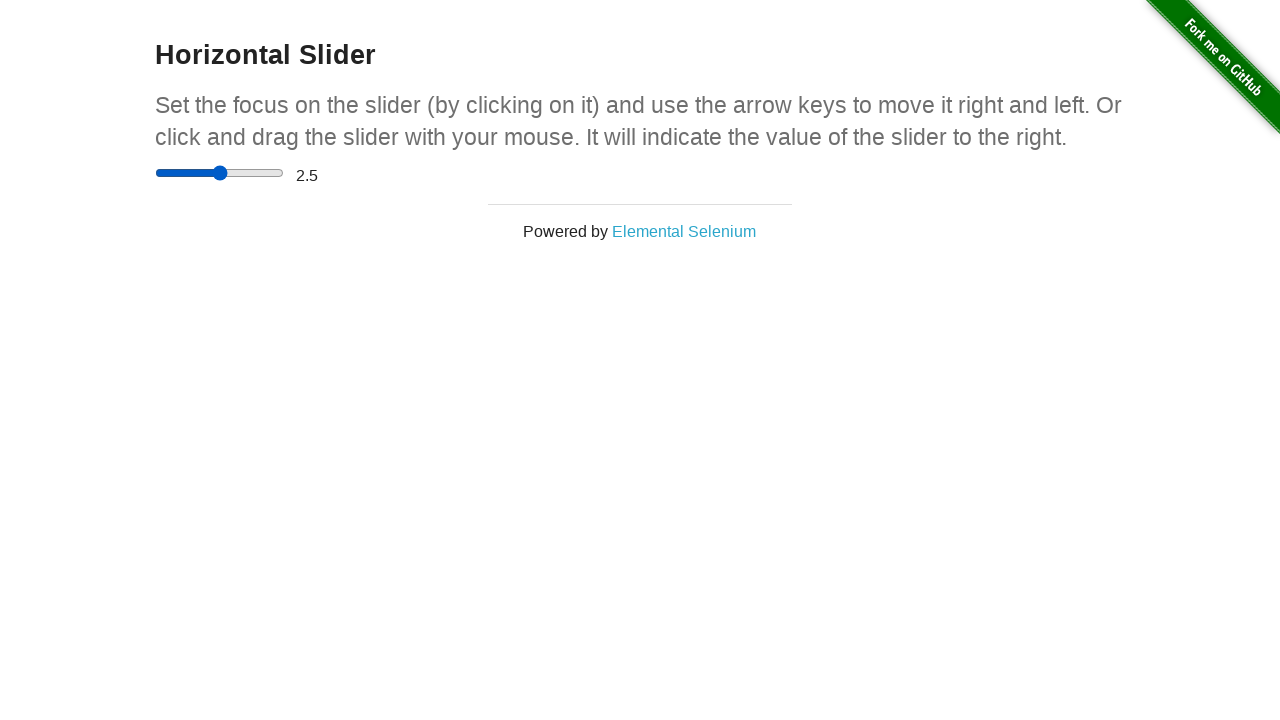

Pressed mouse button down on slider for leftward movement at (220, 173)
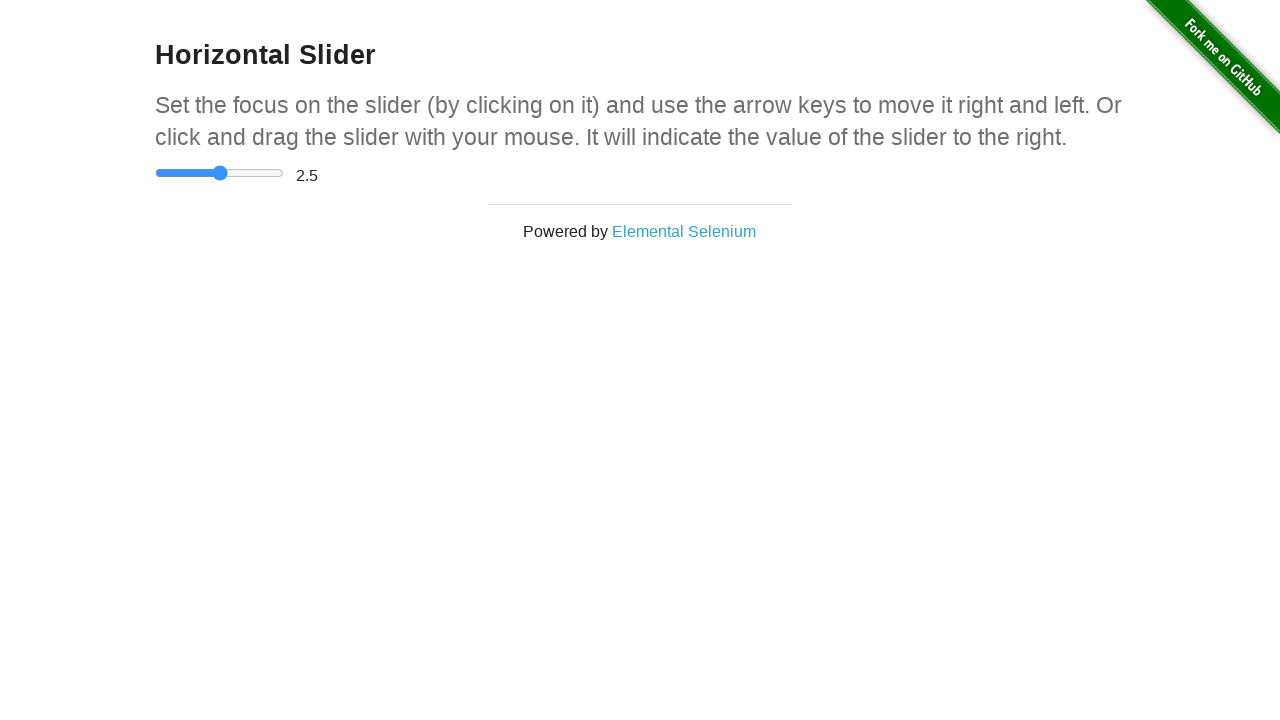

Moved slider left by 10 pixels offset at (210, 173)
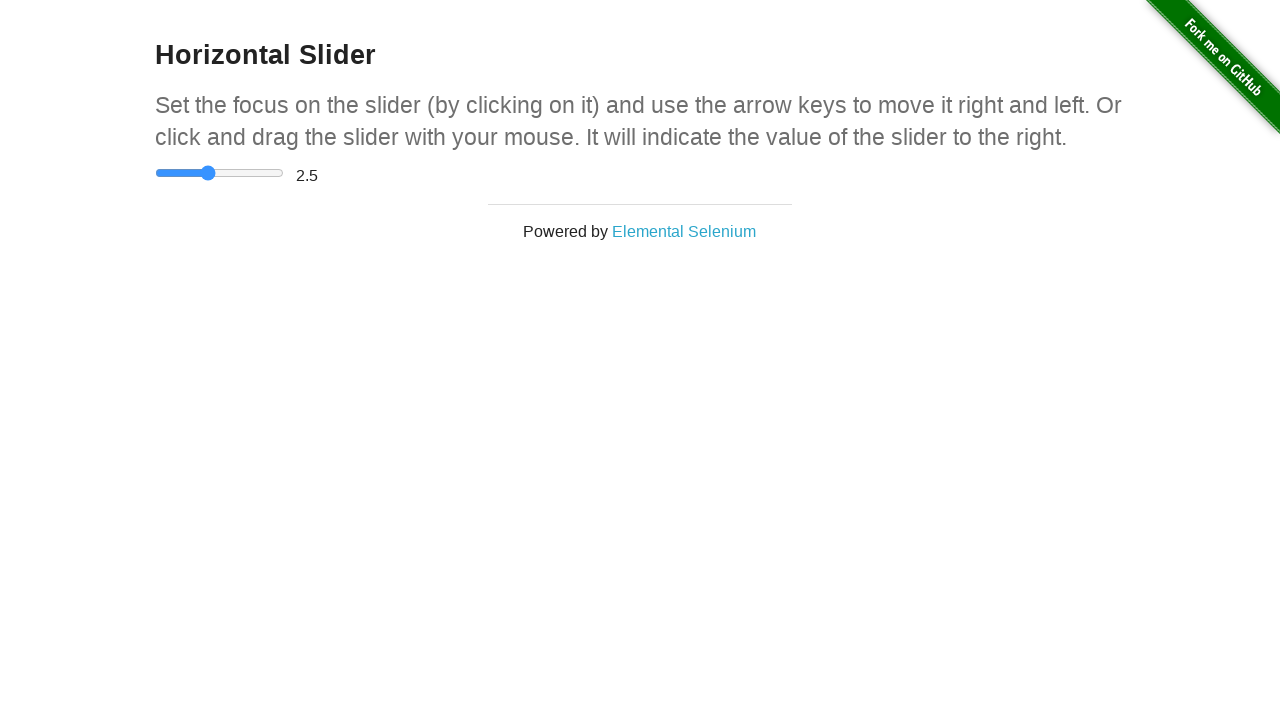

Released mouse button after moving slider left at (210, 173)
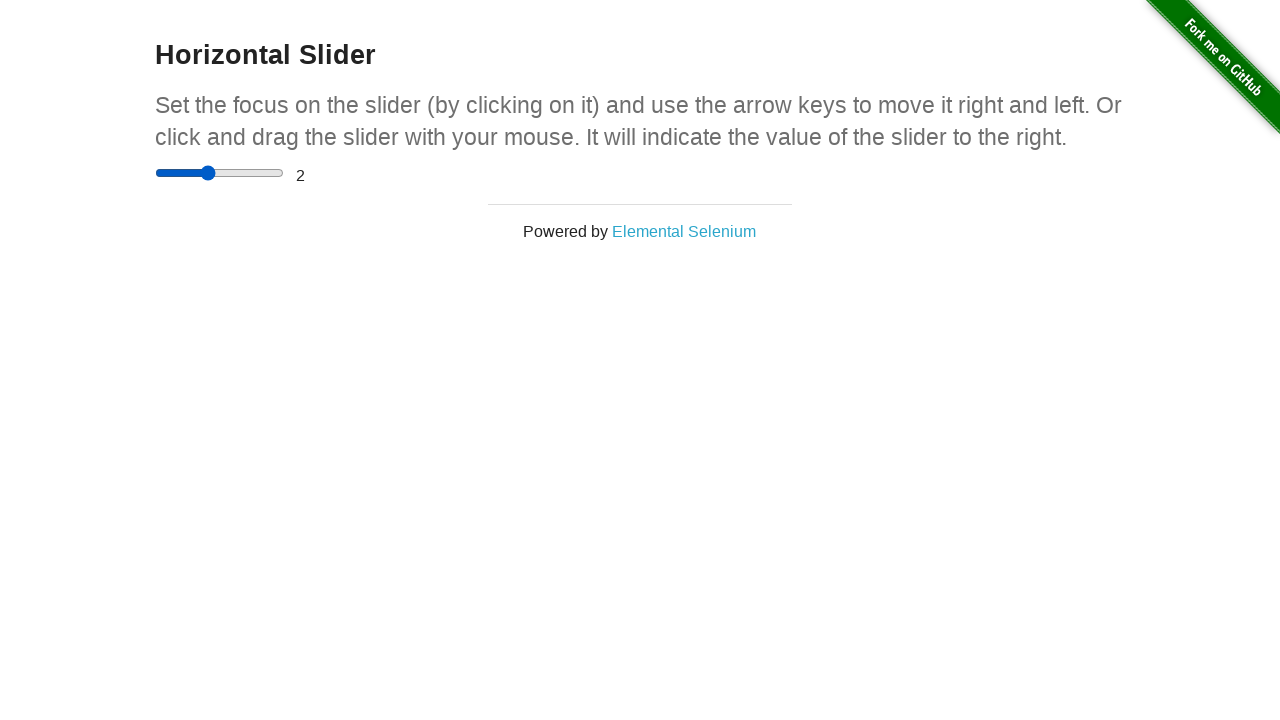

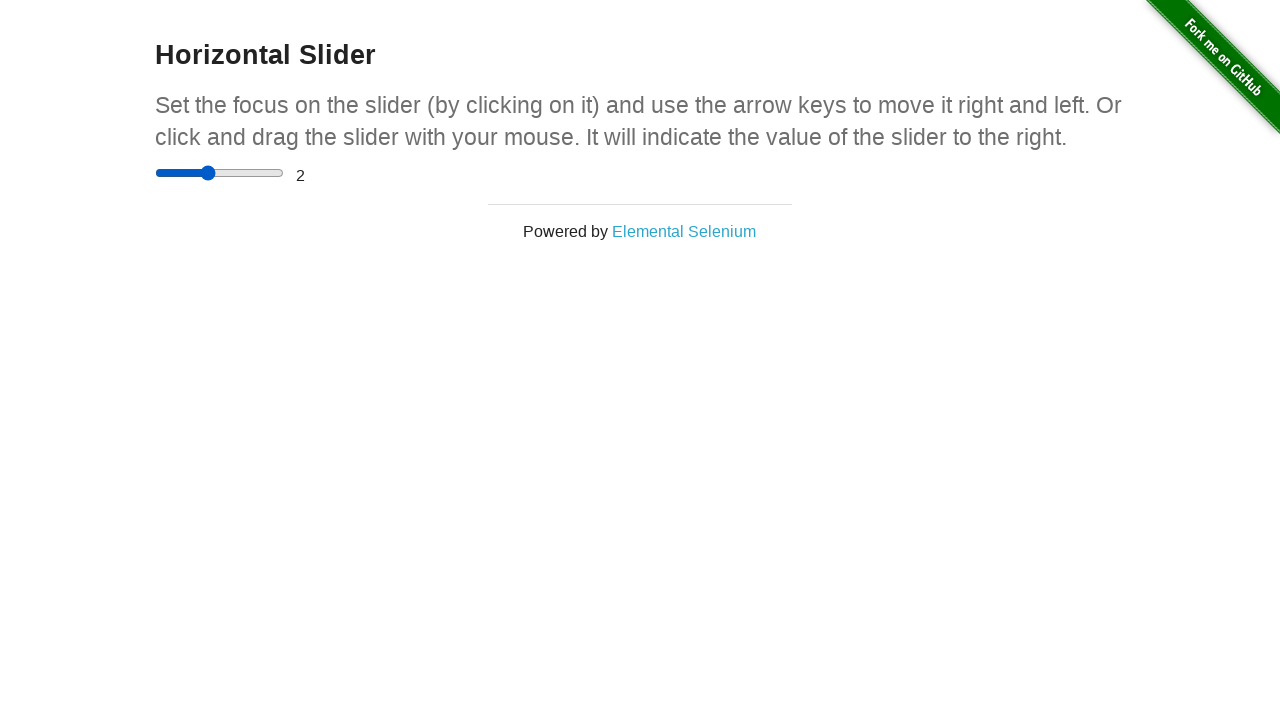